Tests editing a todo item by double-clicking, filling new text, and pressing Enter

Starting URL: https://demo.playwright.dev/todomvc

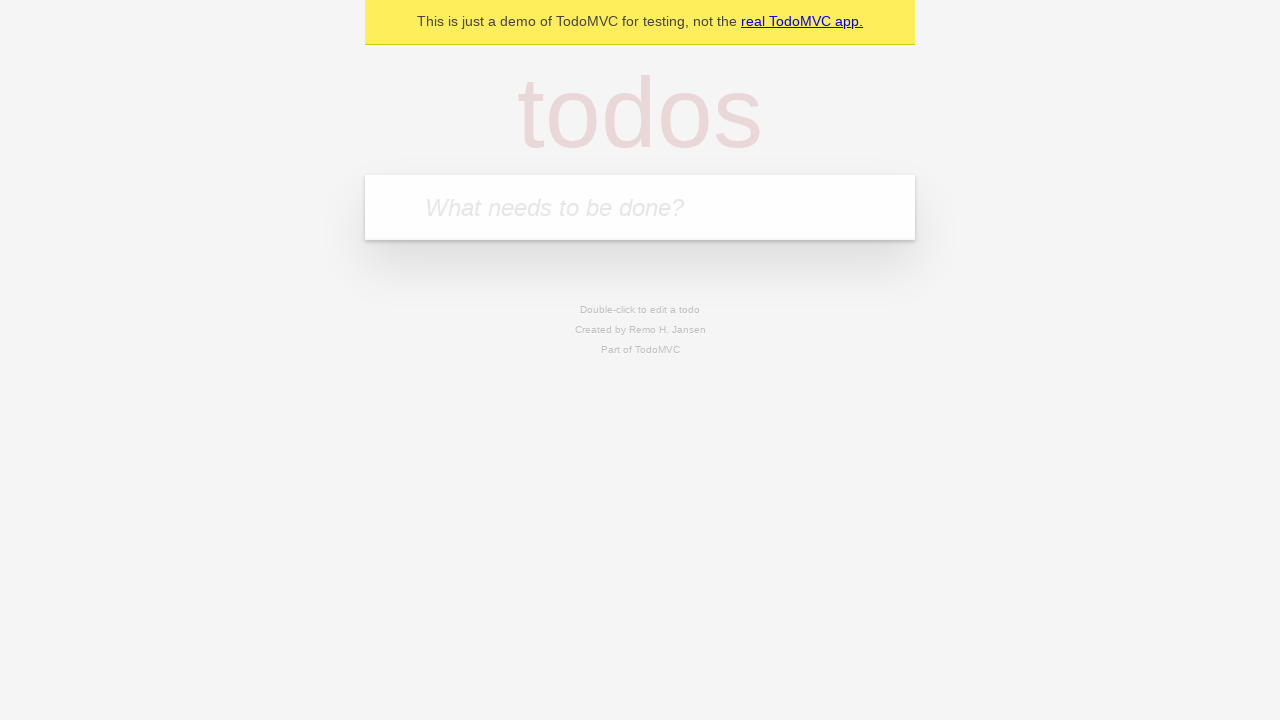

Filled todo input with 'buy some cheese' on internal:attr=[placeholder="What needs to be done?"i]
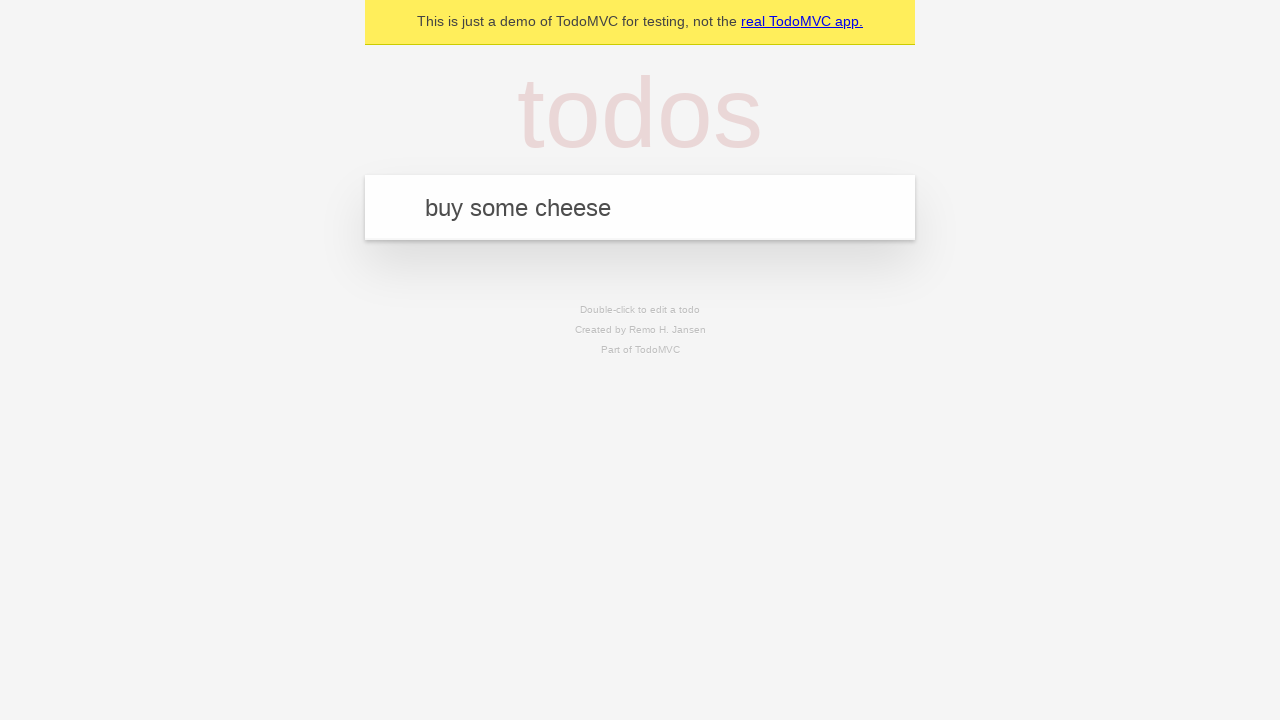

Pressed Enter to create todo item 'buy some cheese' on internal:attr=[placeholder="What needs to be done?"i]
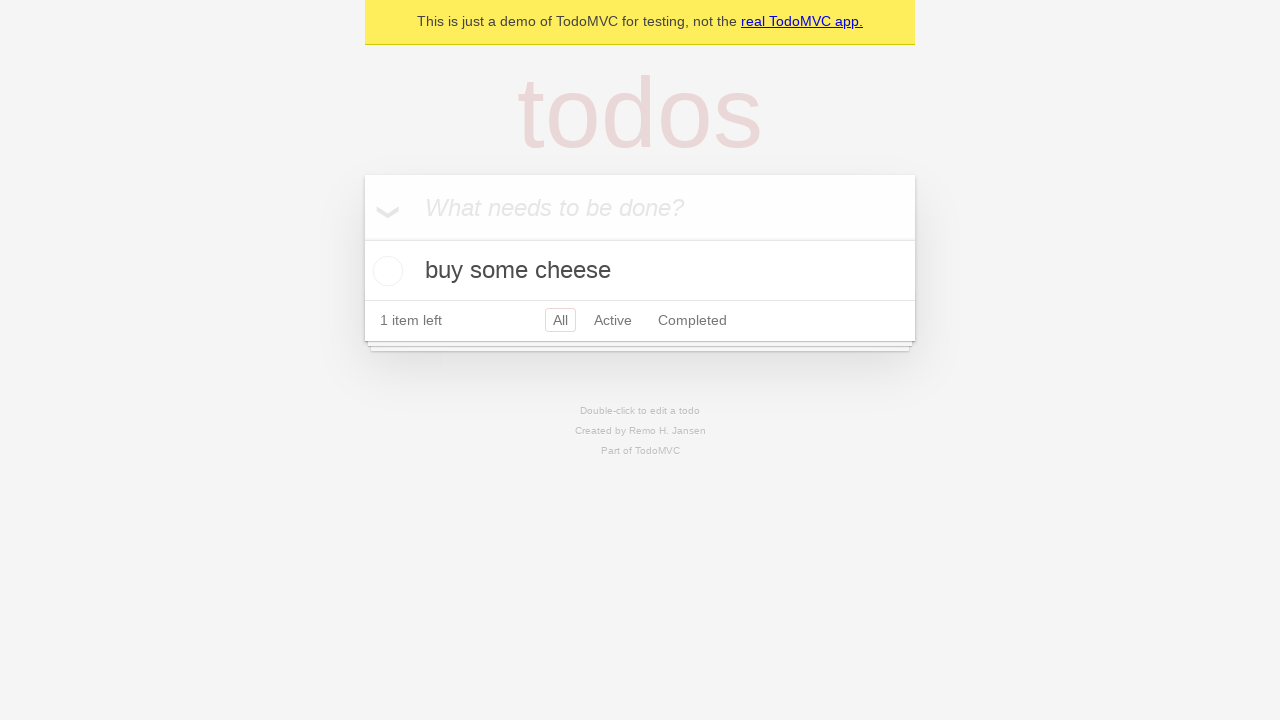

Filled todo input with 'feed the cat' on internal:attr=[placeholder="What needs to be done?"i]
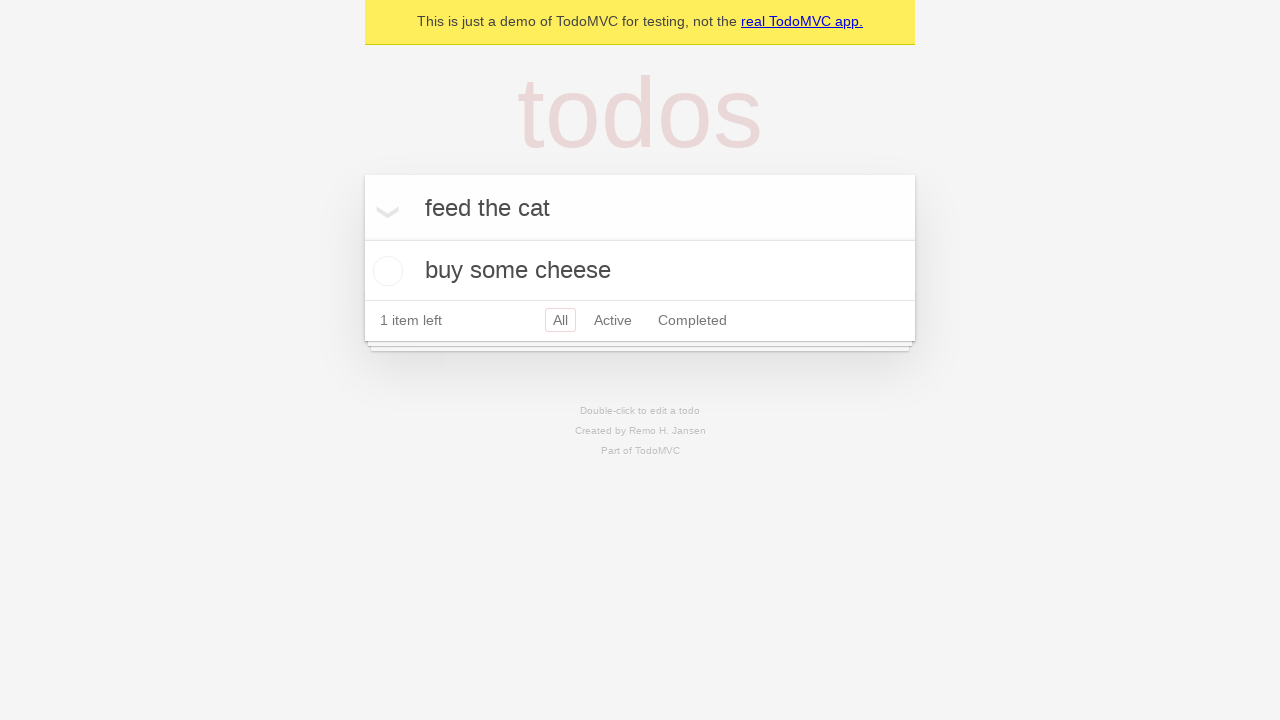

Pressed Enter to create todo item 'feed the cat' on internal:attr=[placeholder="What needs to be done?"i]
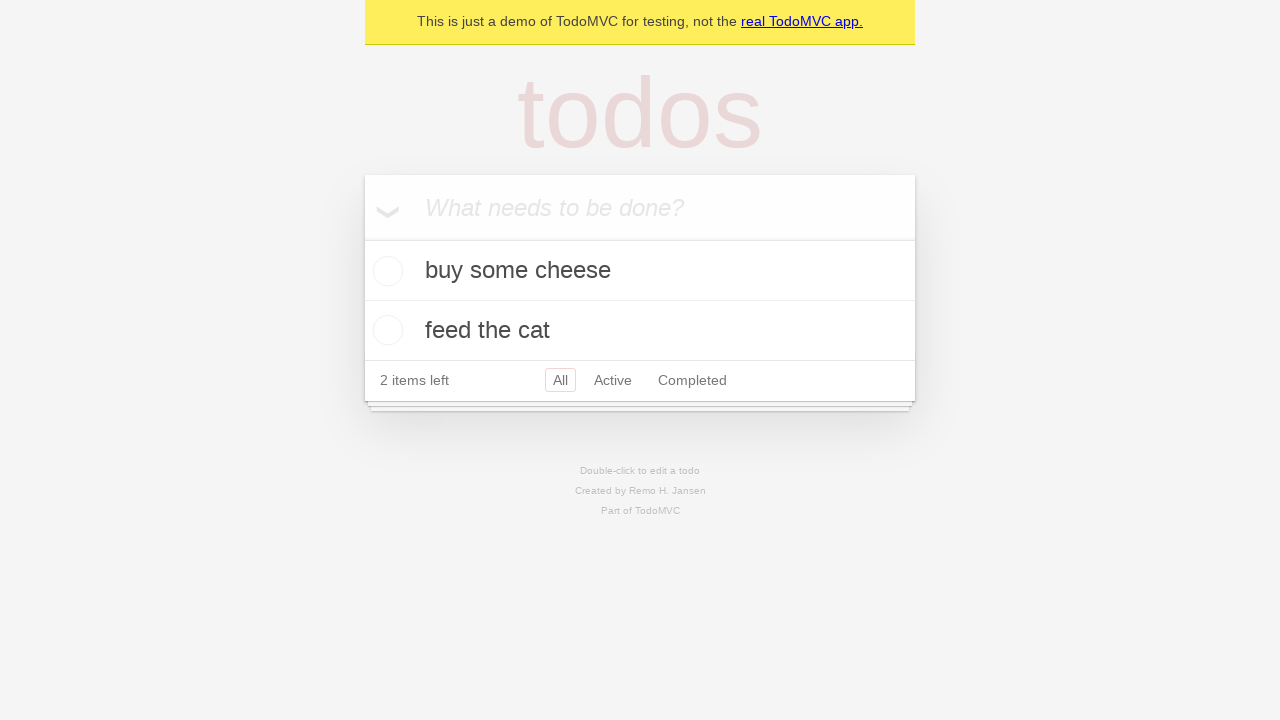

Filled todo input with 'book a doctors appointment' on internal:attr=[placeholder="What needs to be done?"i]
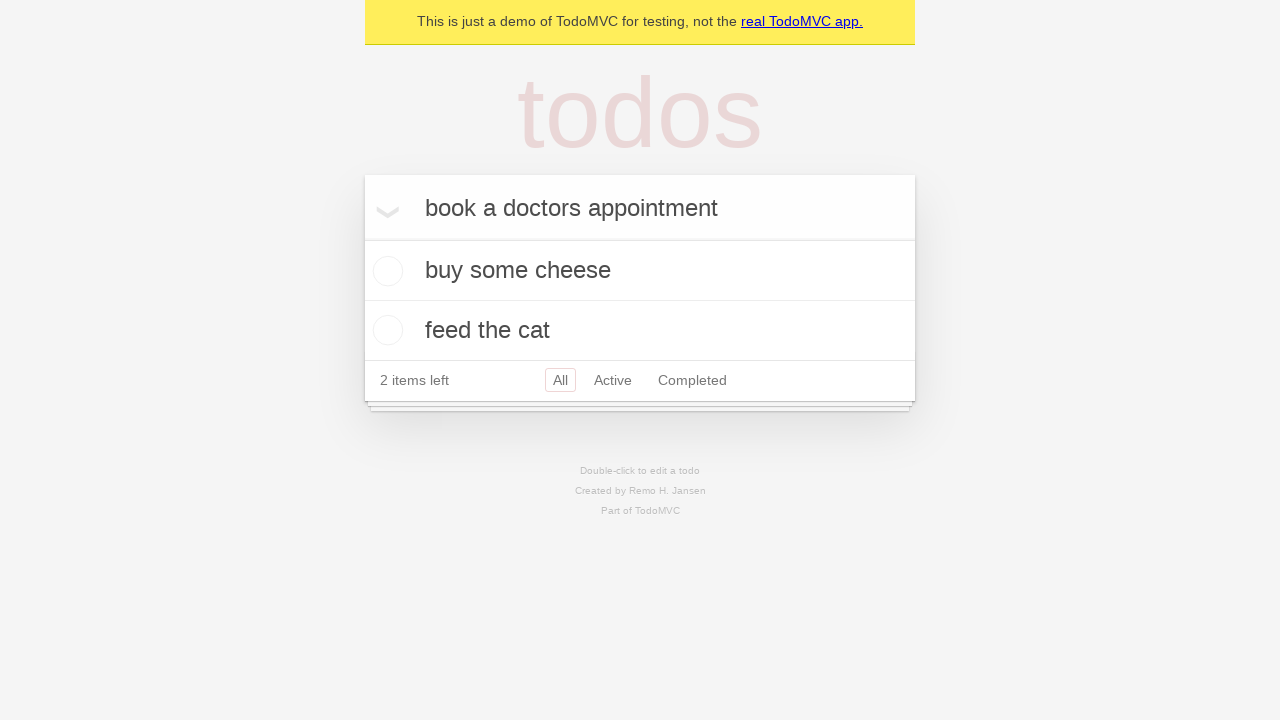

Pressed Enter to create todo item 'book a doctors appointment' on internal:attr=[placeholder="What needs to be done?"i]
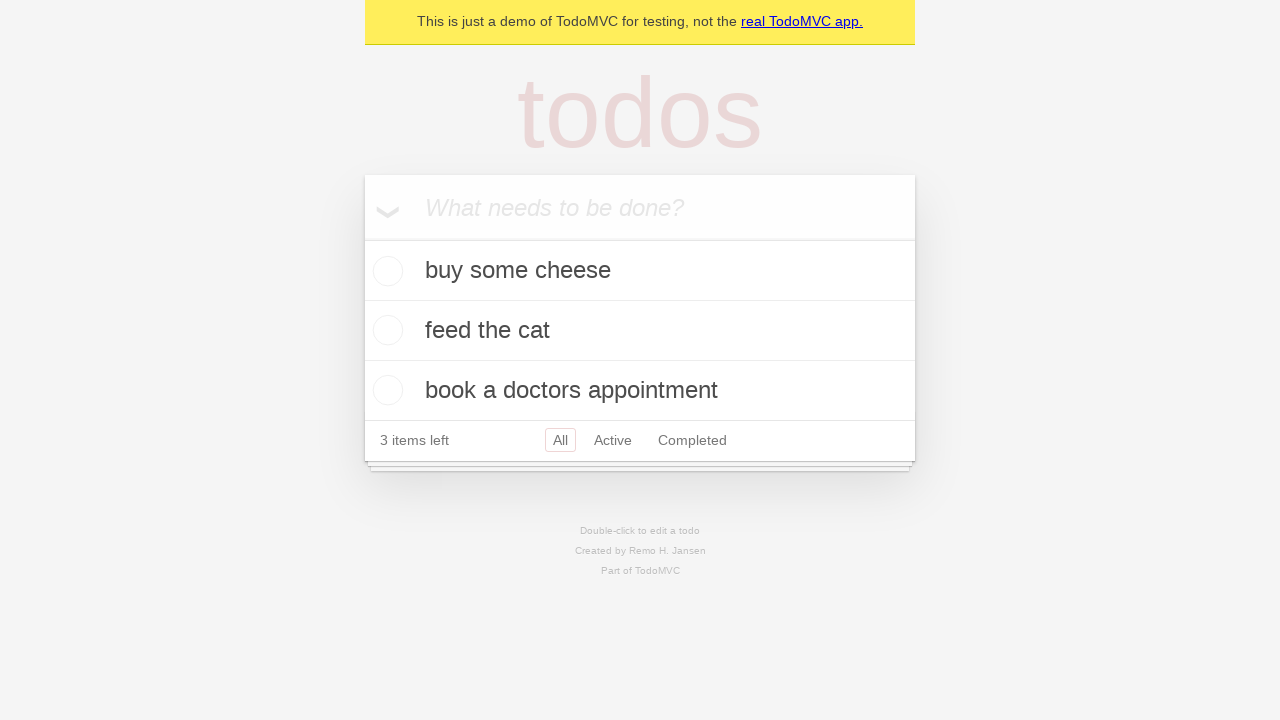

Retrieved all todo items
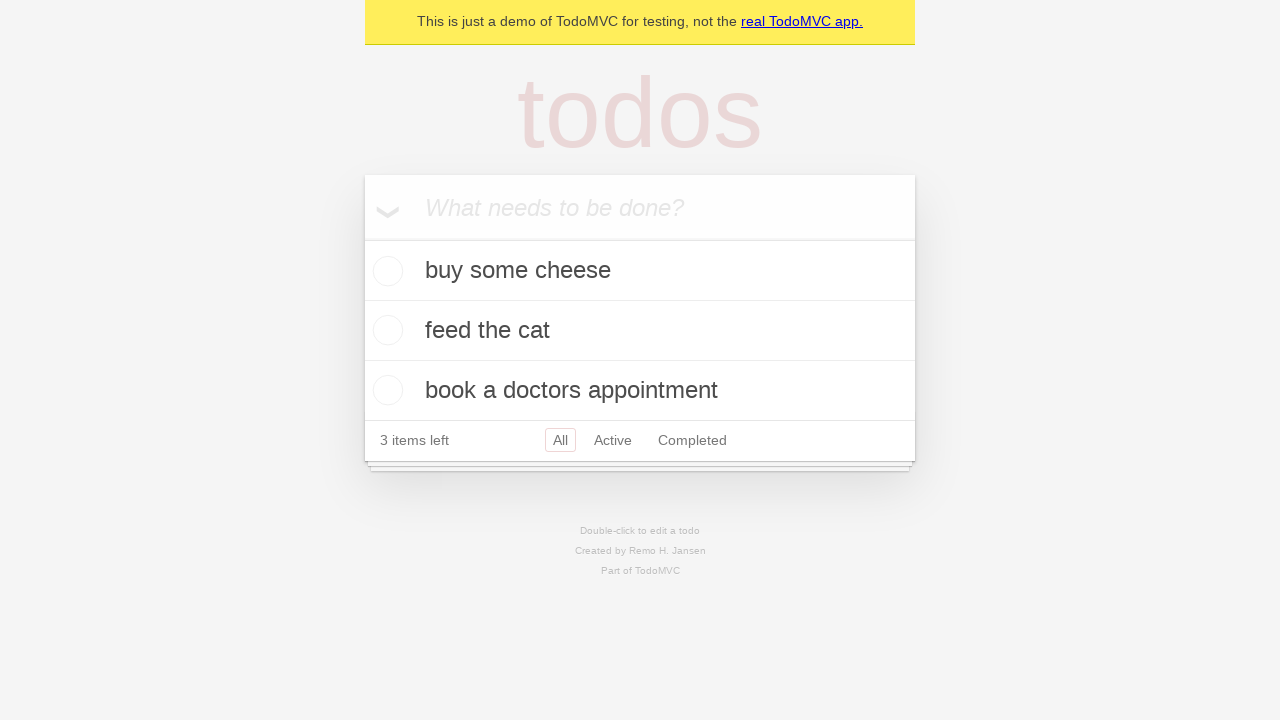

Selected second todo item
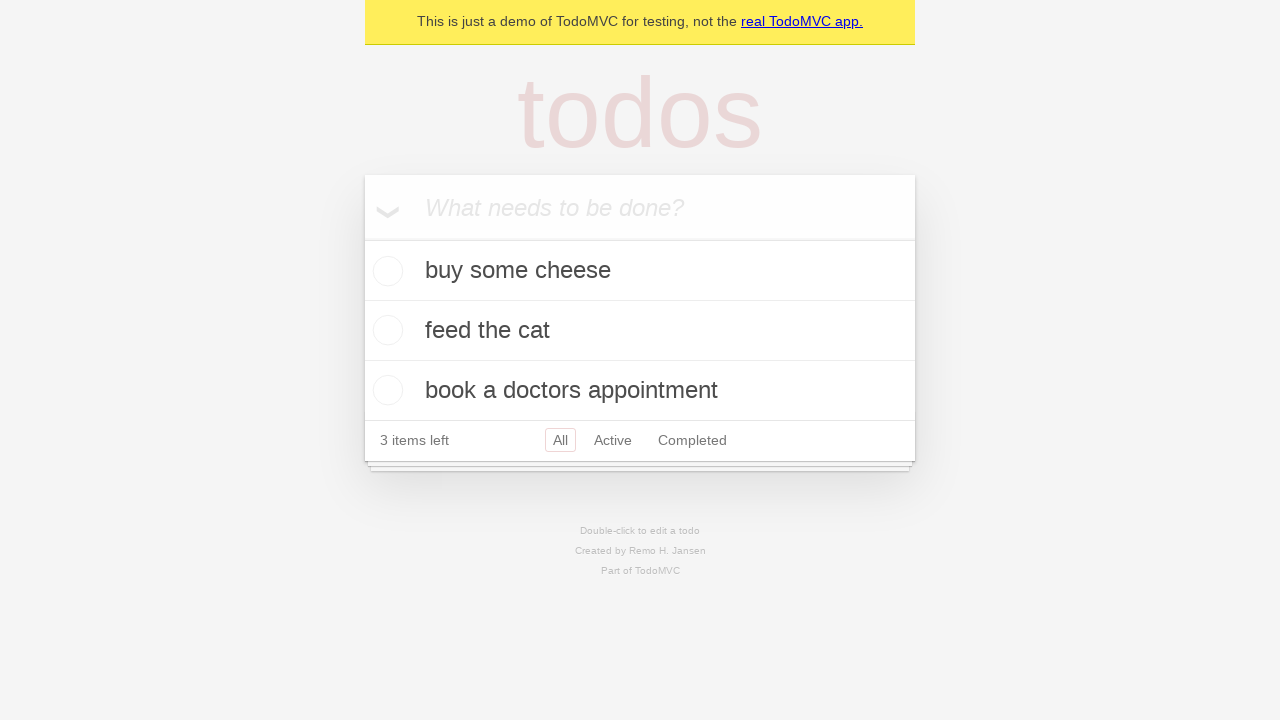

Double-clicked second todo item to enter edit mode at (640, 331) on internal:testid=[data-testid="todo-item"s] >> nth=1
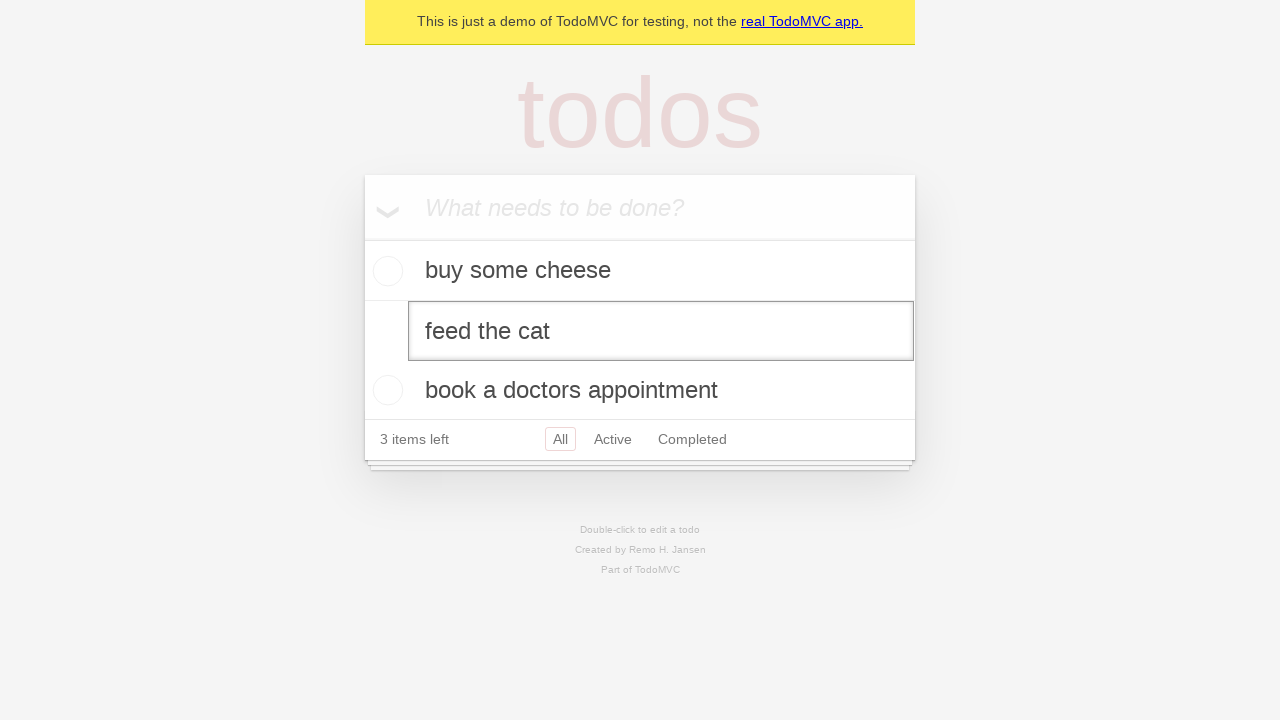

Filled edit textbox with new text 'buy some sausages' on internal:testid=[data-testid="todo-item"s] >> nth=1 >> internal:role=textbox[nam
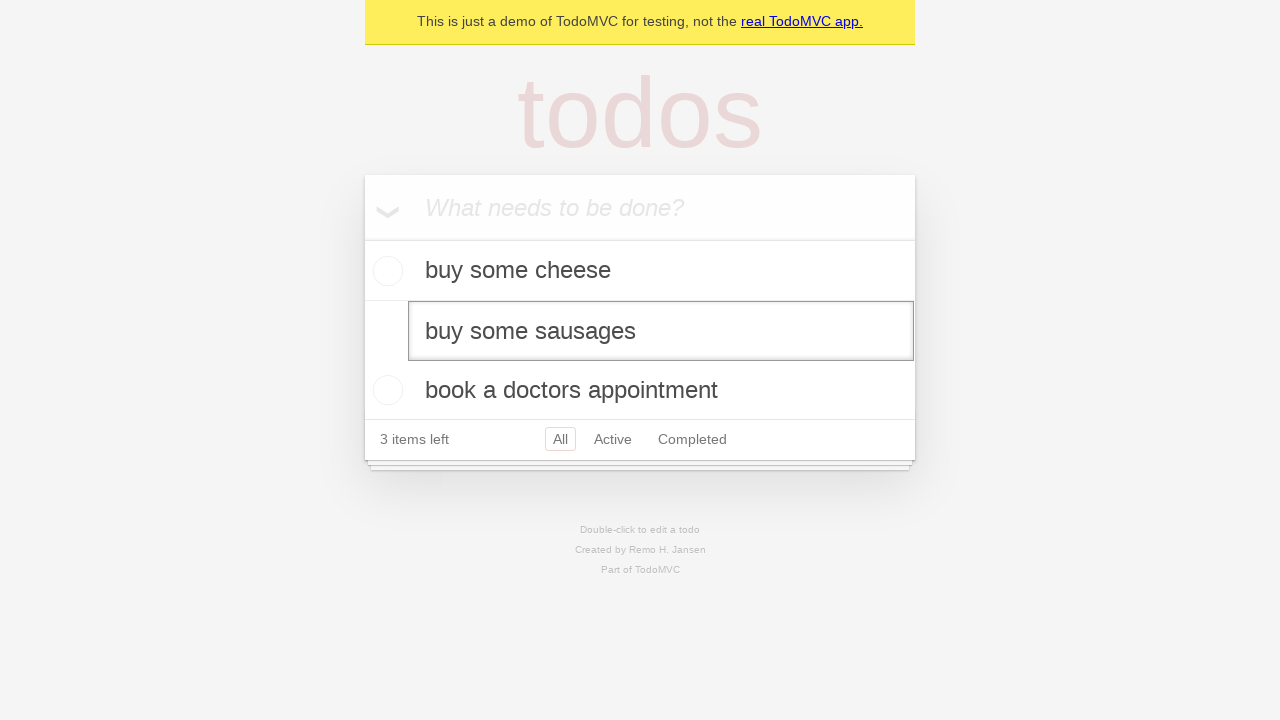

Pressed Enter to confirm the edited todo item on internal:testid=[data-testid="todo-item"s] >> nth=1 >> internal:role=textbox[nam
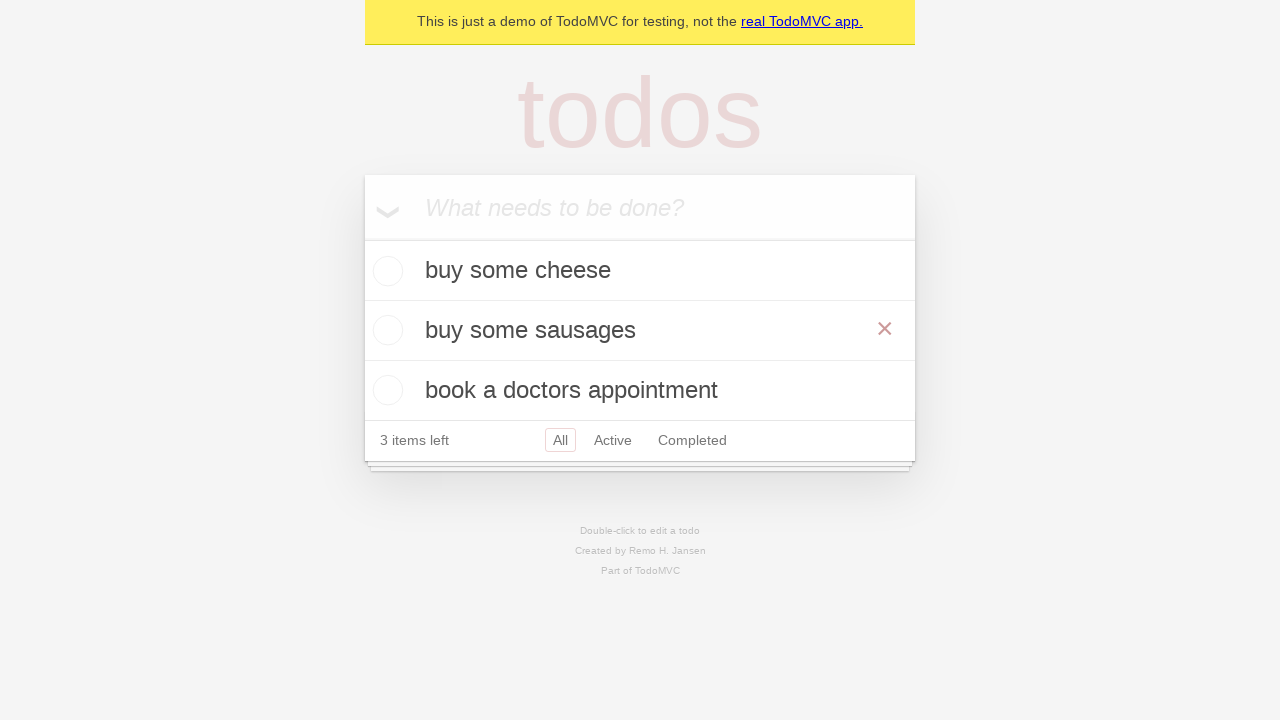

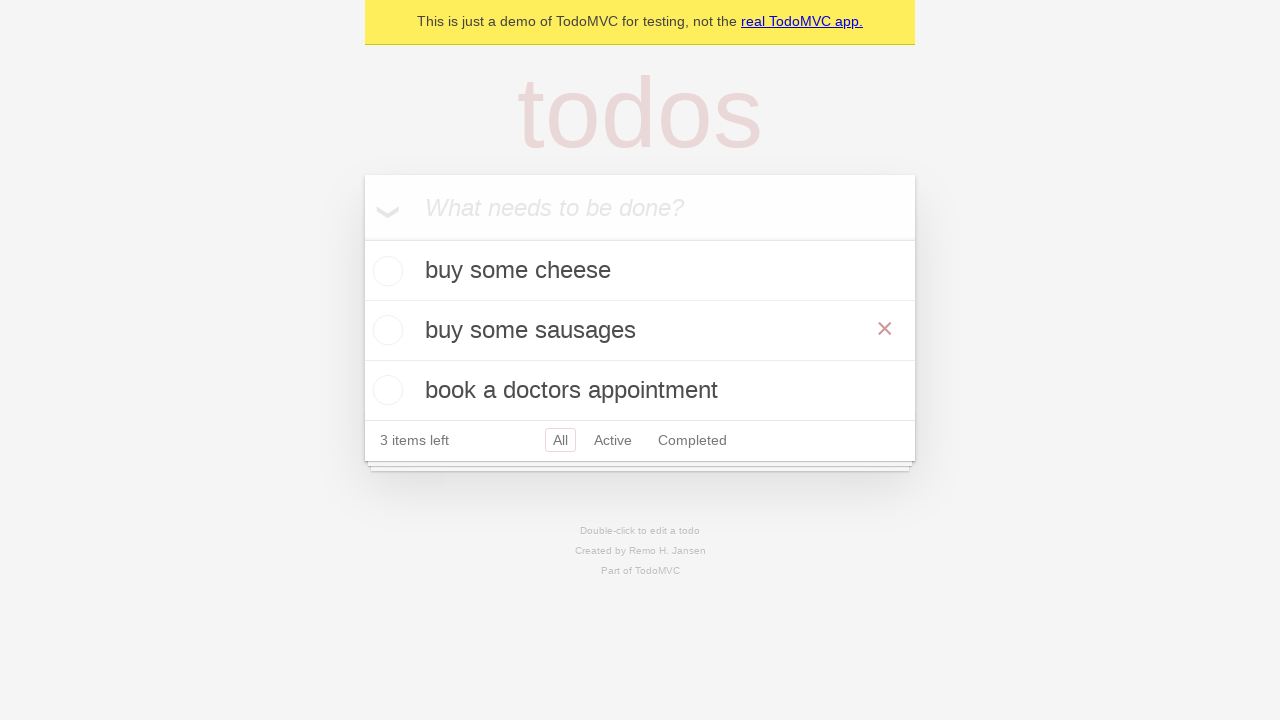